Tests the Selenium homepage by navigating to it, finding the body element, reading its text content, and maximizing the browser window.

Starting URL: https://selenium.dev/

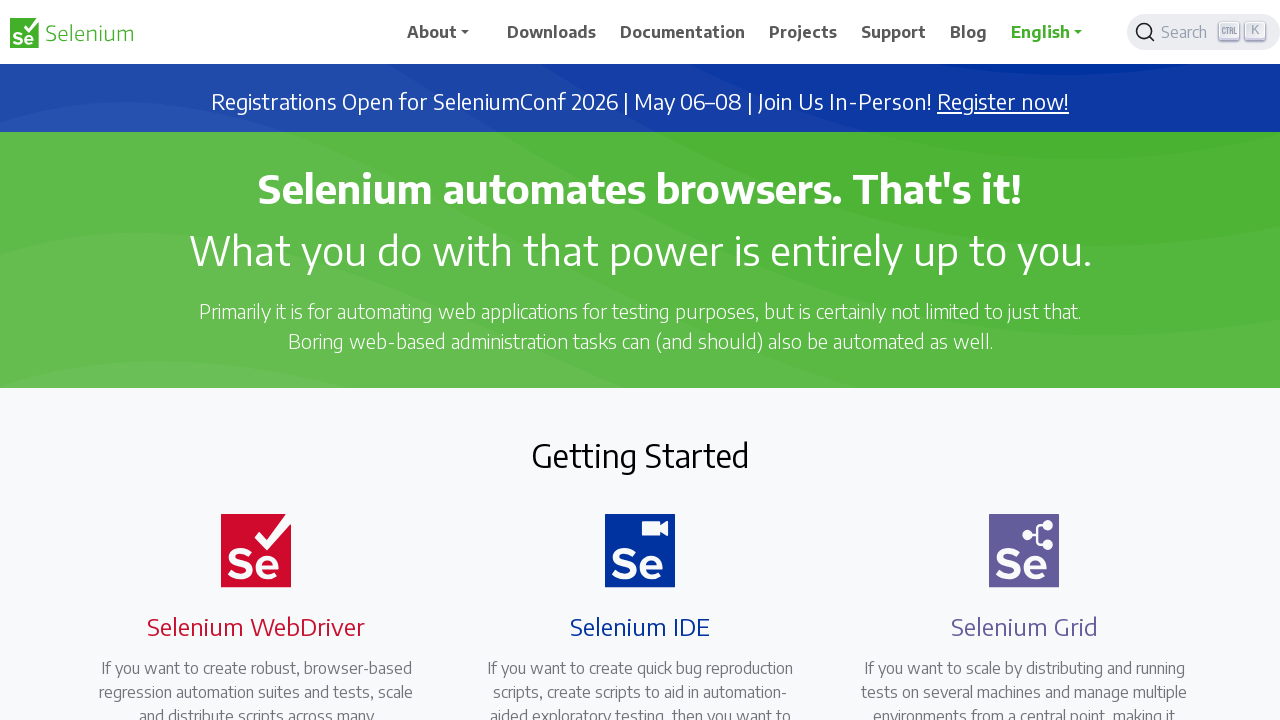

Navigated to Selenium homepage
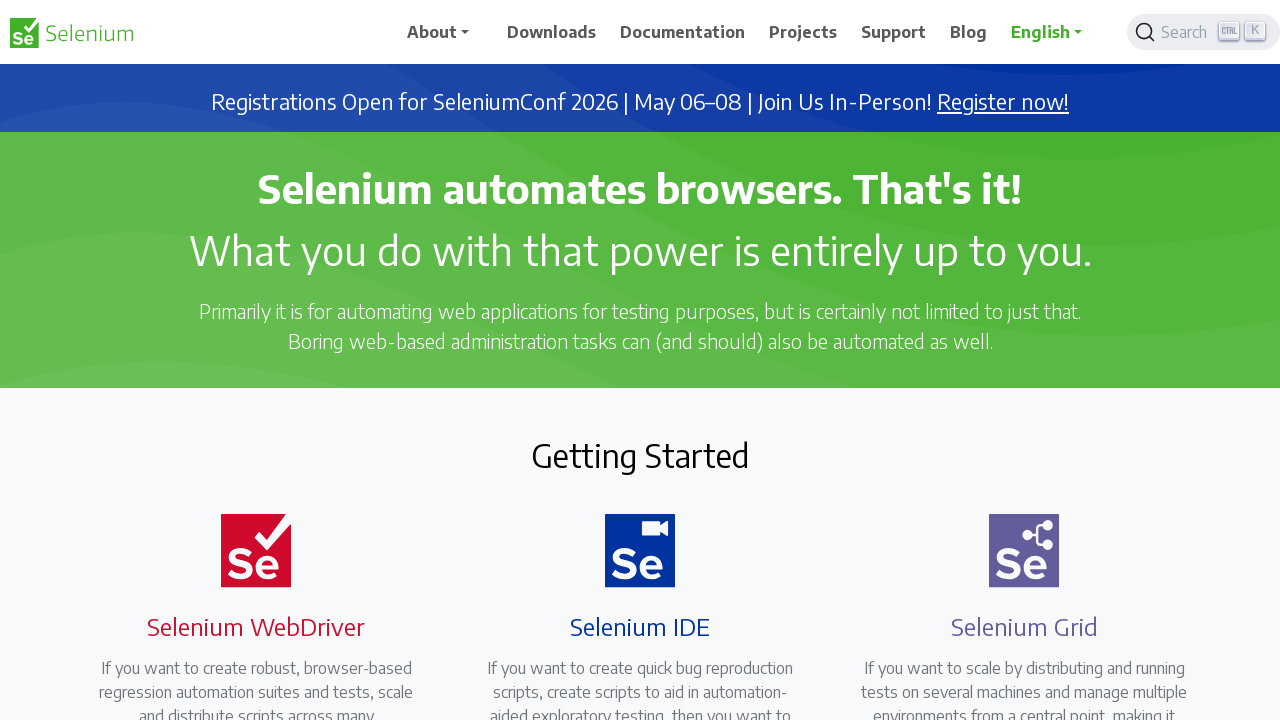

Body element loaded and ready
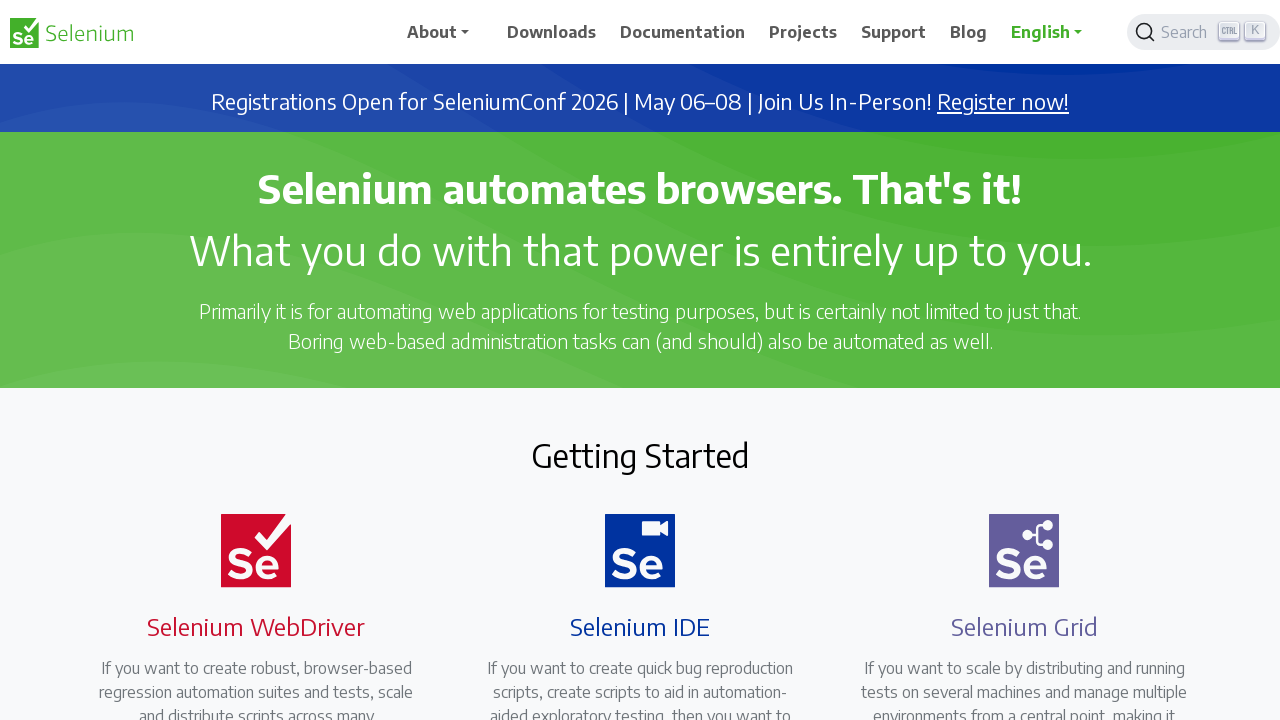

Retrieved text content from body element
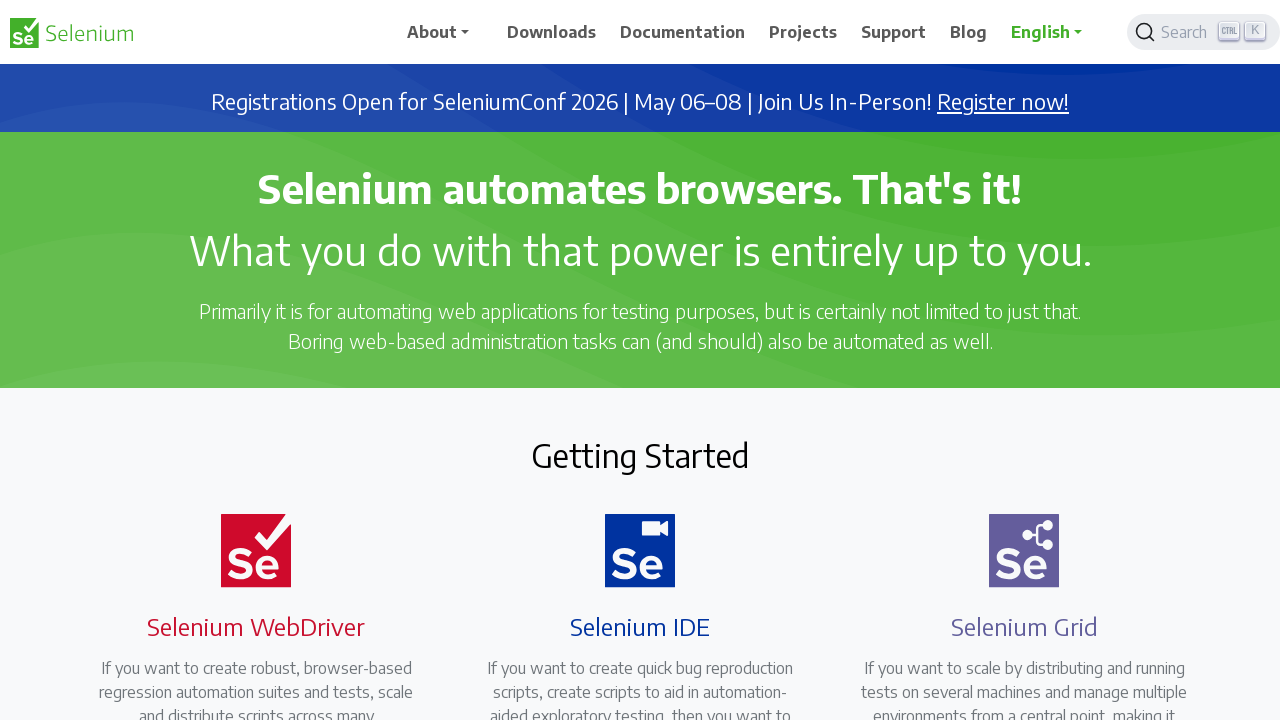

Maximized browser window to 1920x1080
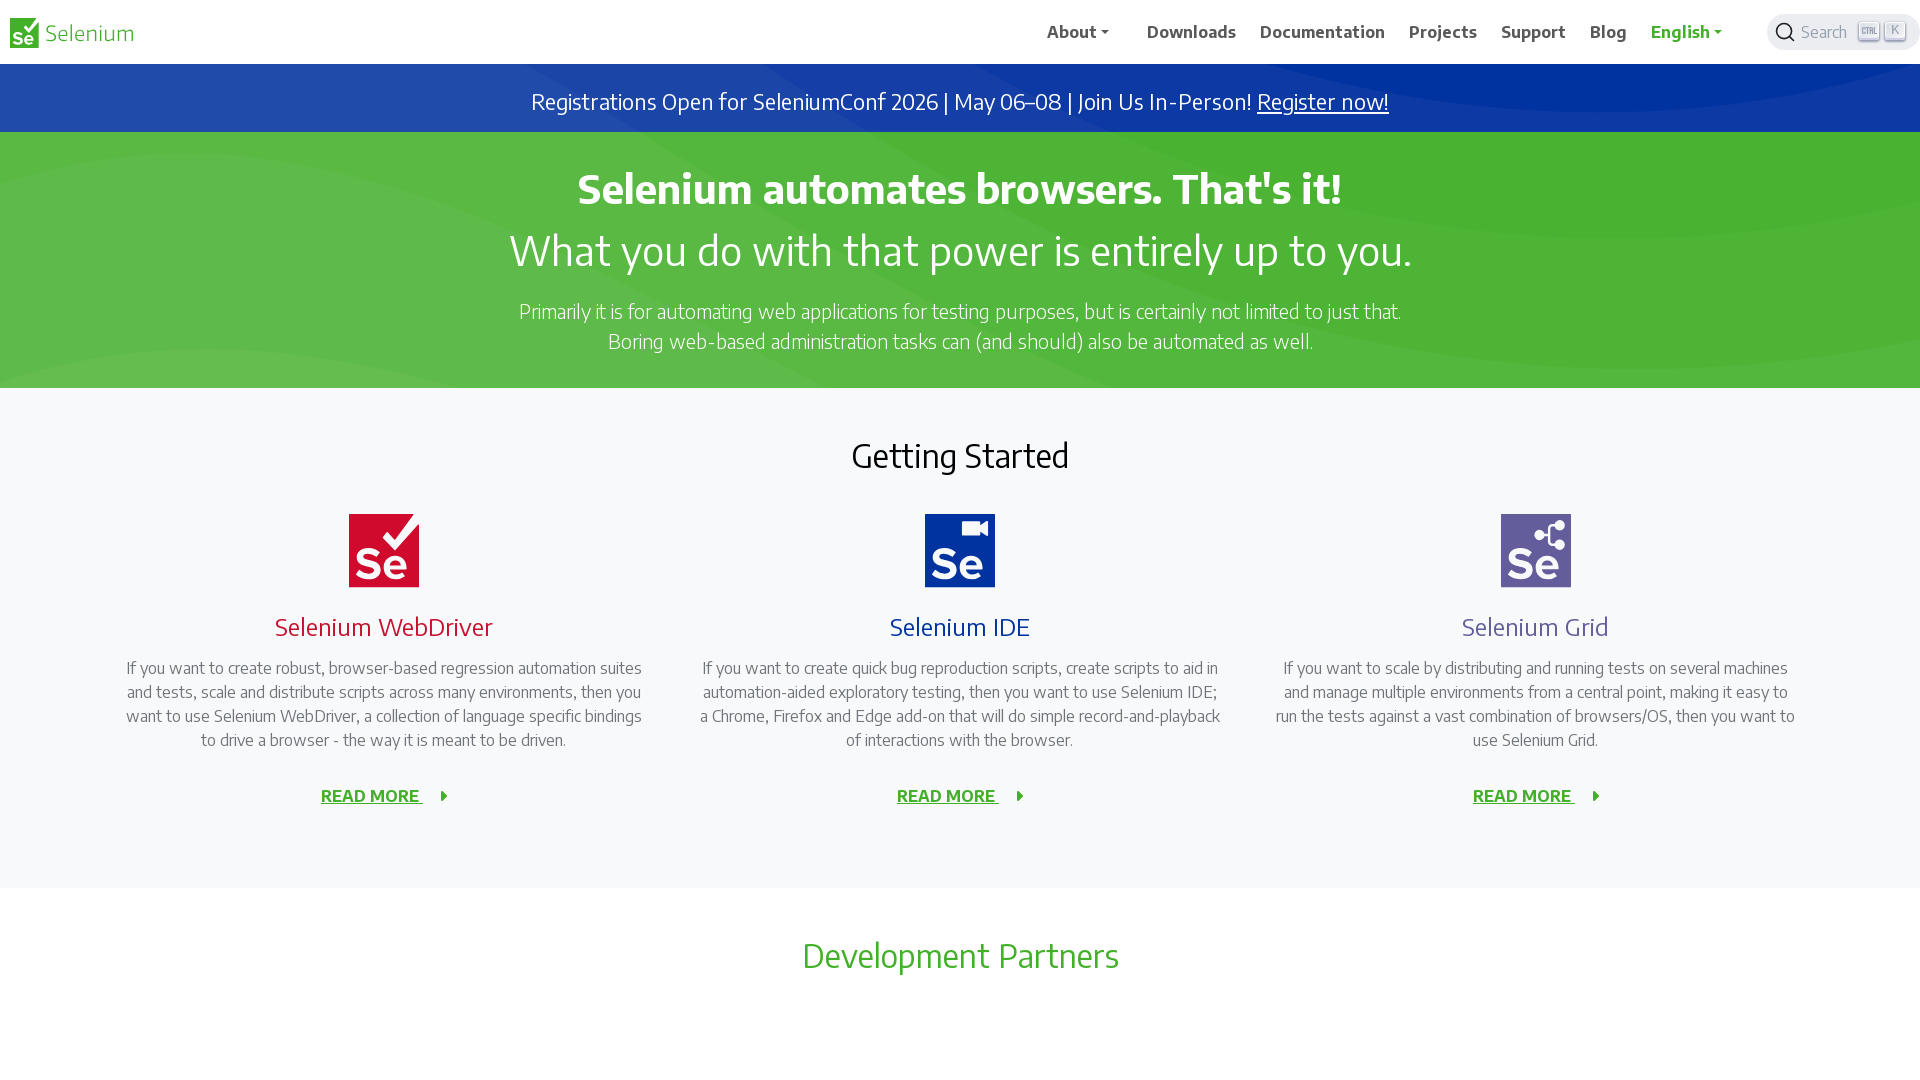

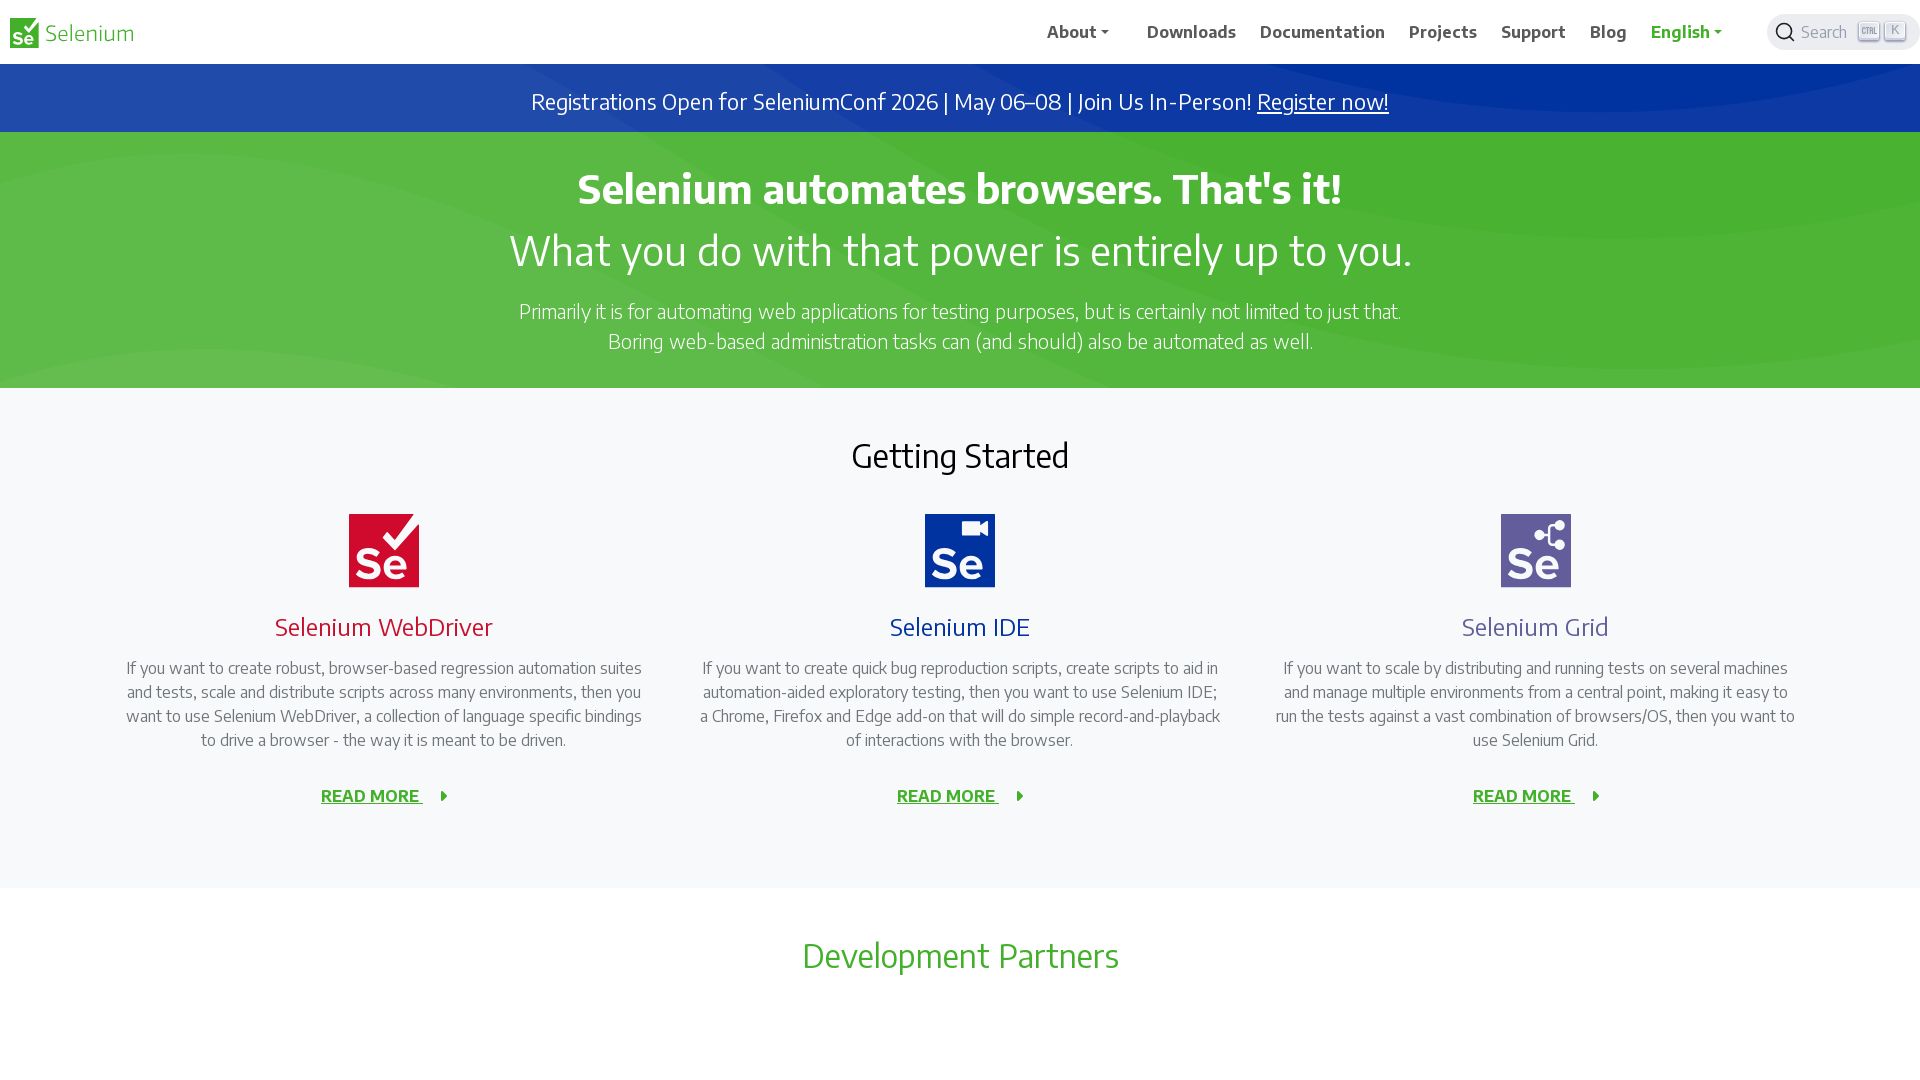